Tests browser navigation capabilities by navigating between two websites, using back/forward buttons, and refreshing the page

Starting URL: https://www.tutorialspoint.com/selenium/practice/selenium_automation_practice.php

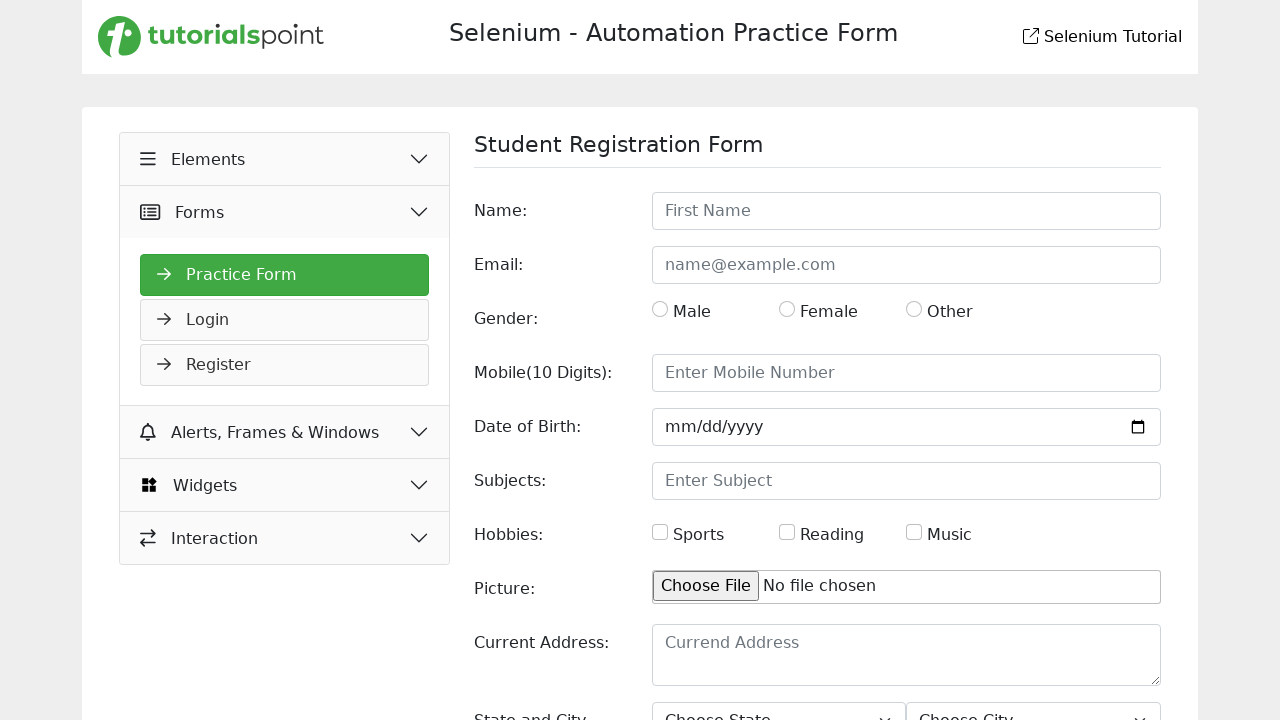

Navigated to ParaBank about page
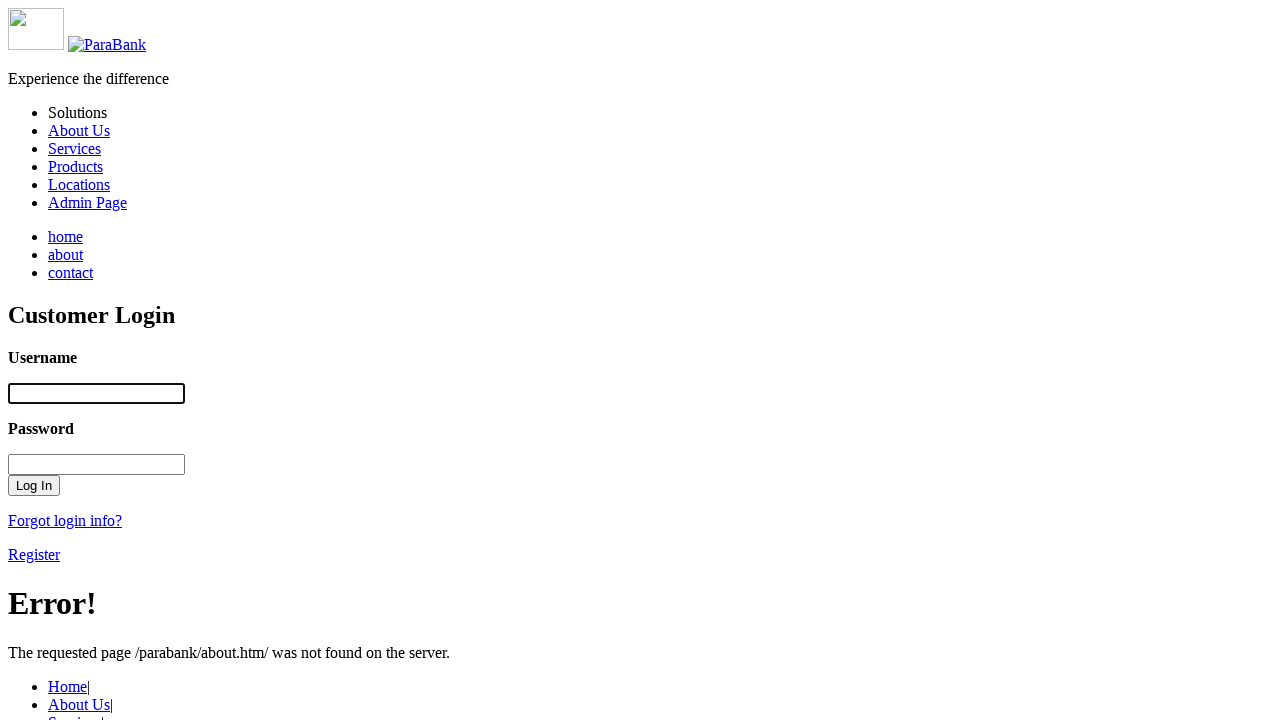

Navigated back to previous page using back button
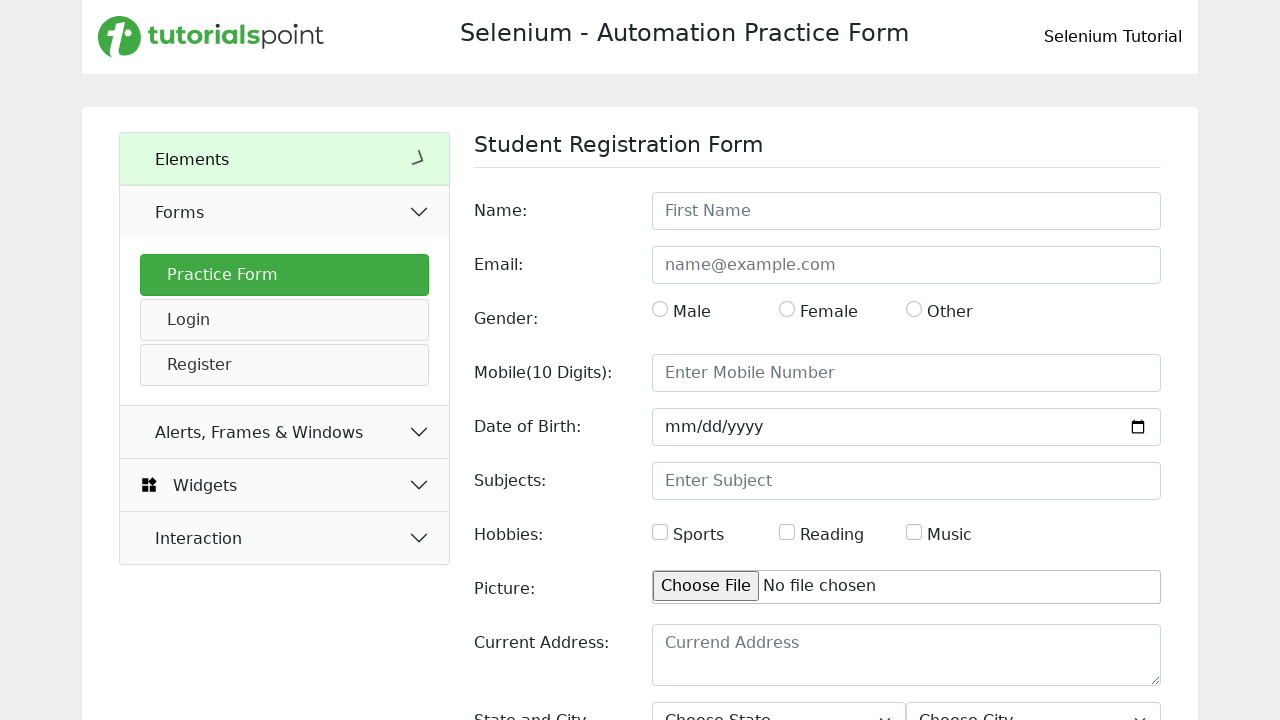

Navigated forward to next page using forward button
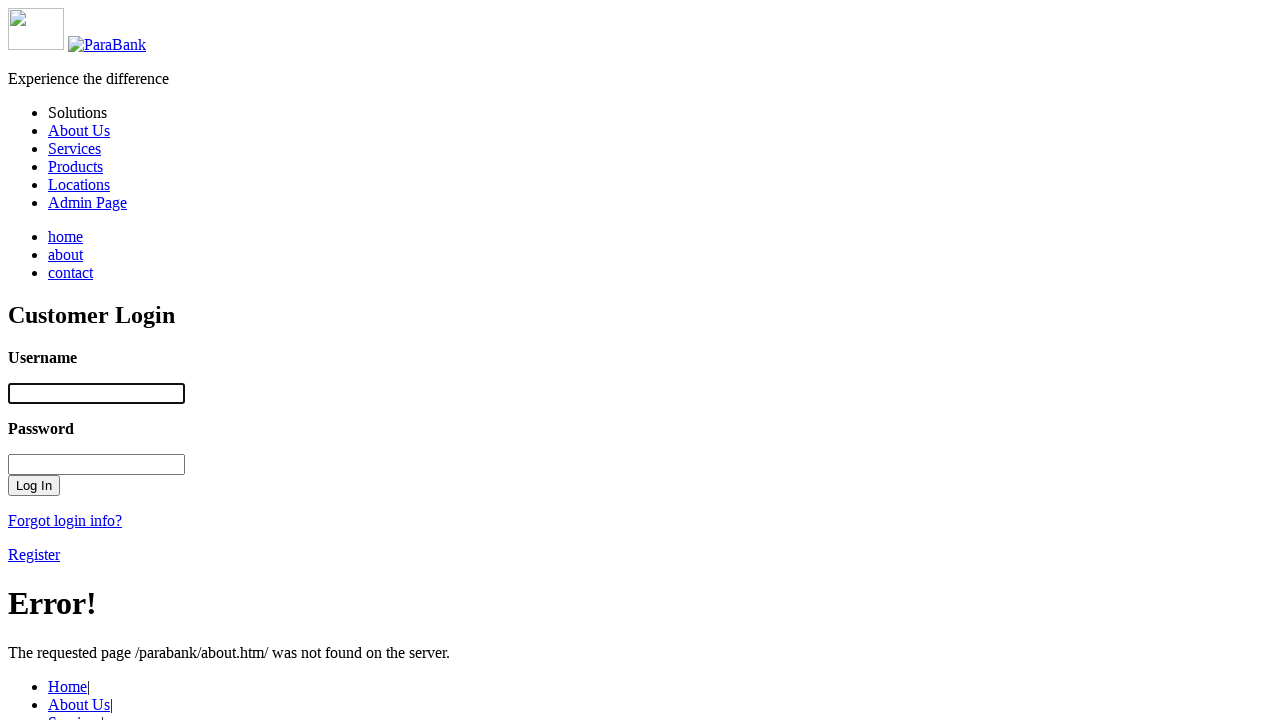

Refreshed the current page
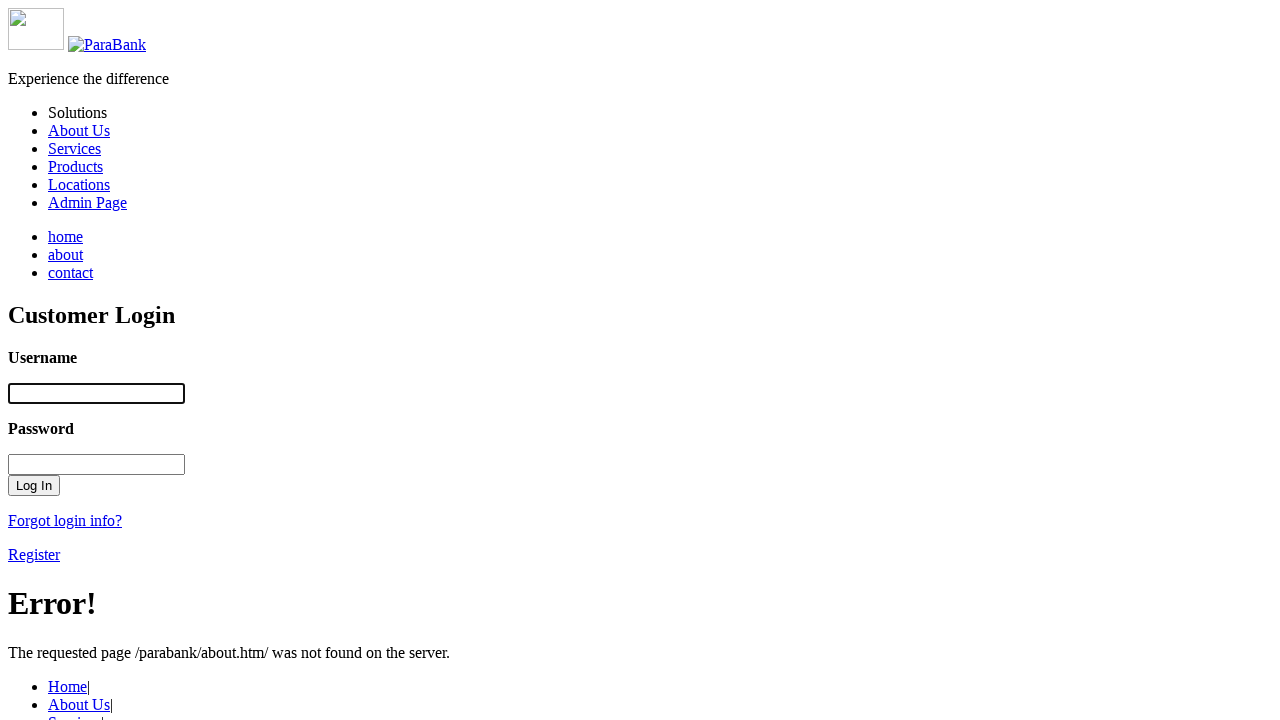

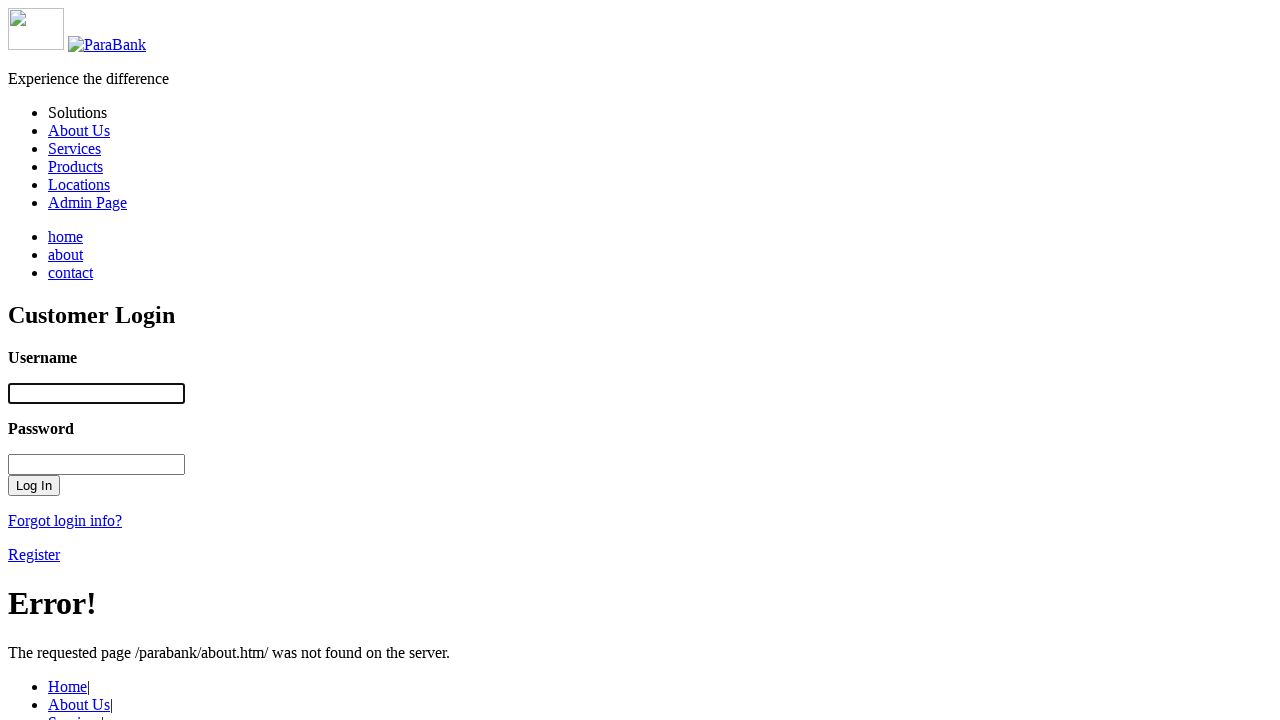